Tests the WoordHunt dictionary by searching for the word "apple" and verifying the Russian translation is displayed

Starting URL: https://wooordhunt.ru/

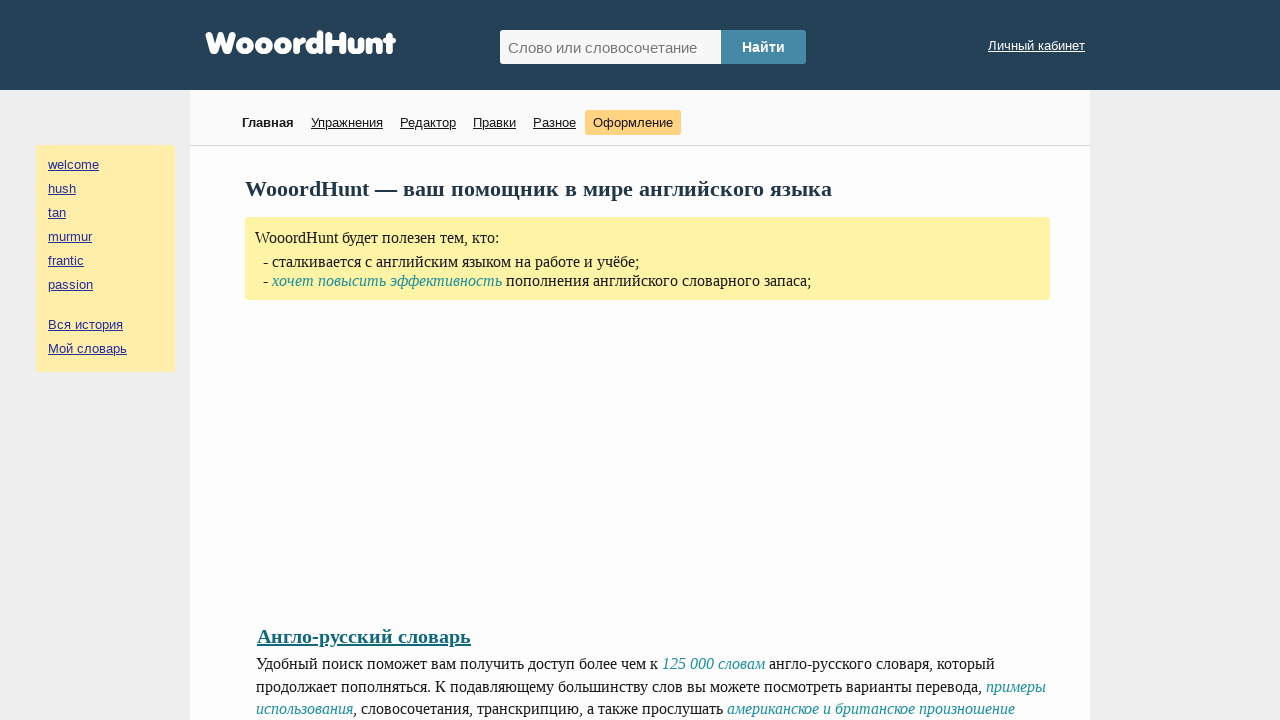

Filled search field with 'apple' on #hunted_word
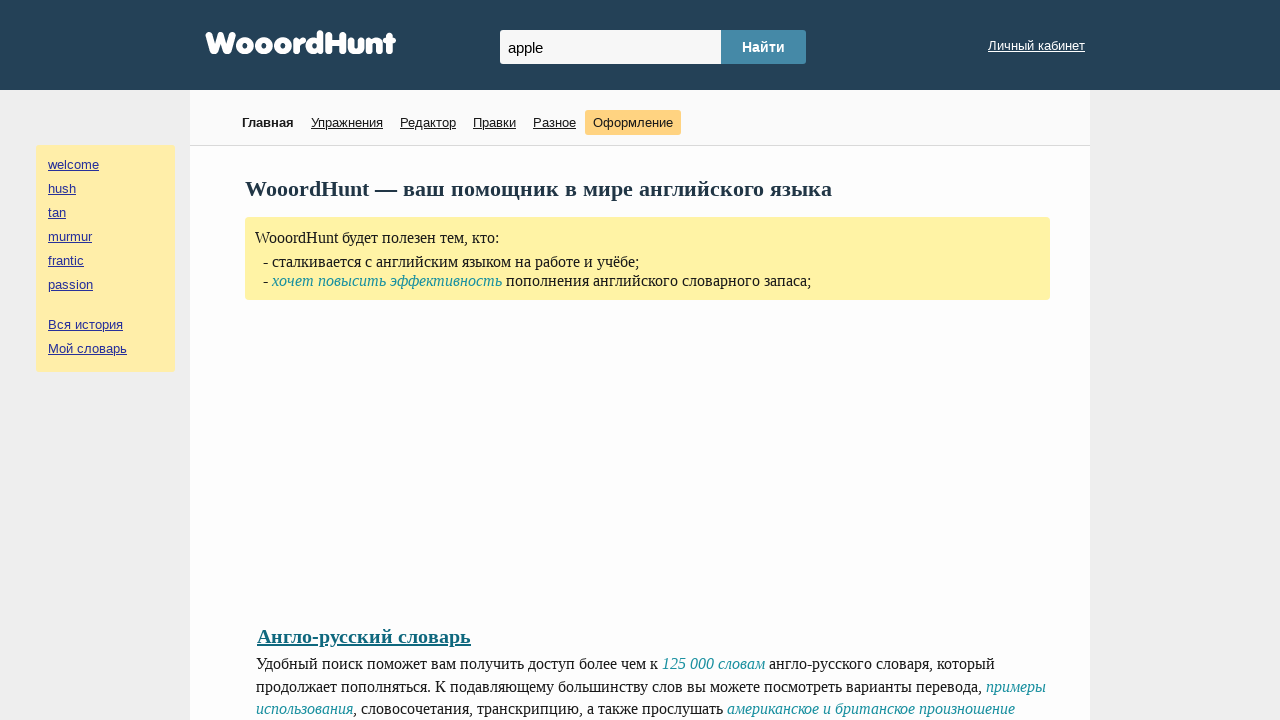

Clicked search button to find translation at (764, 47) on #hunted_word_submit
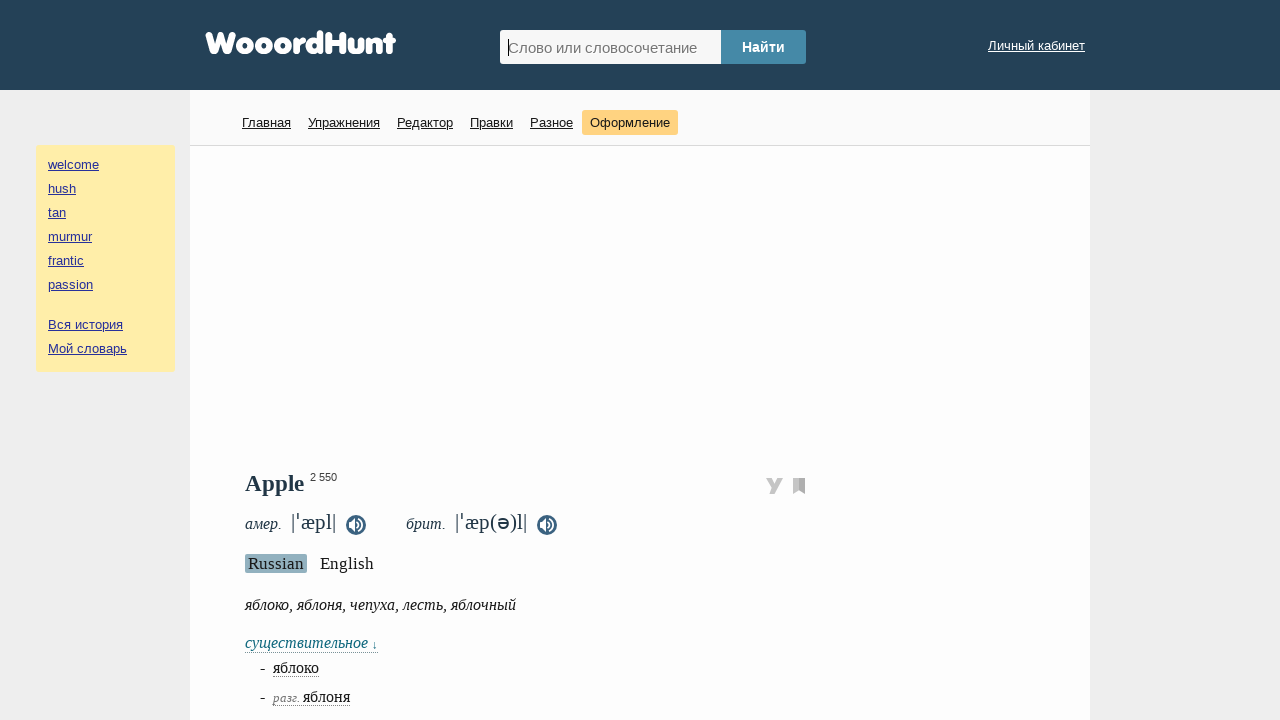

Russian translation loaded and verified
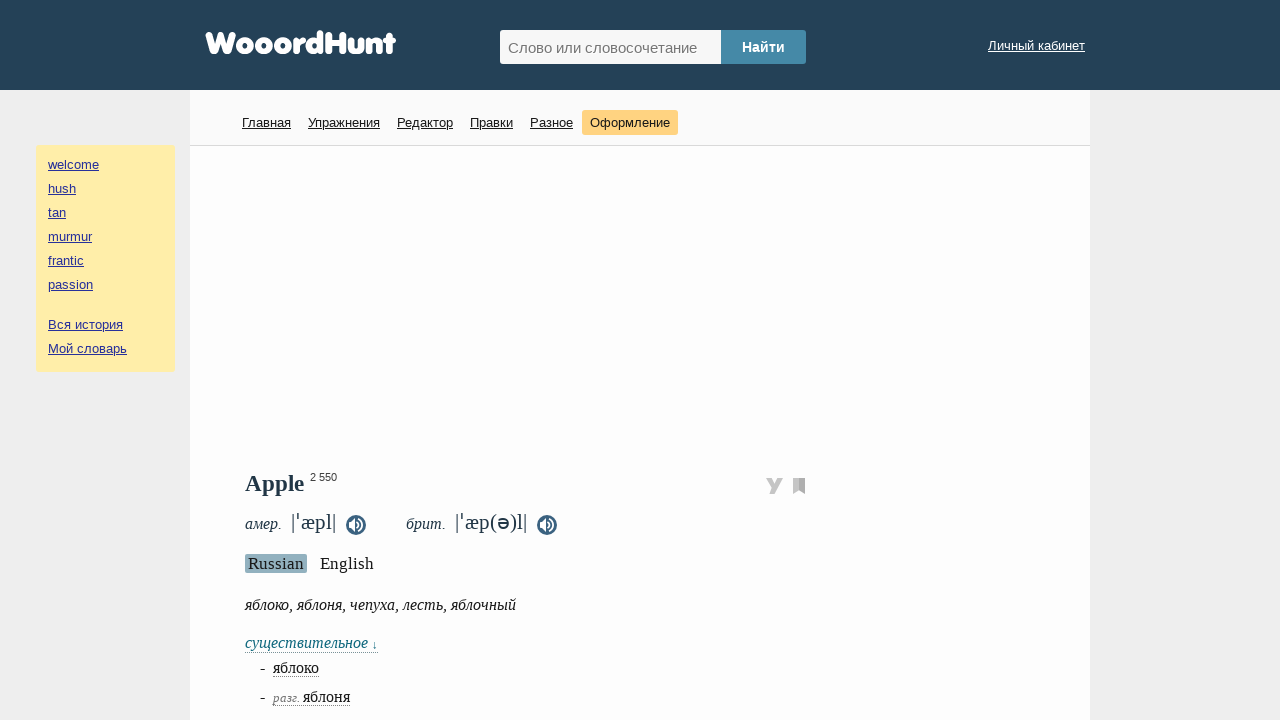

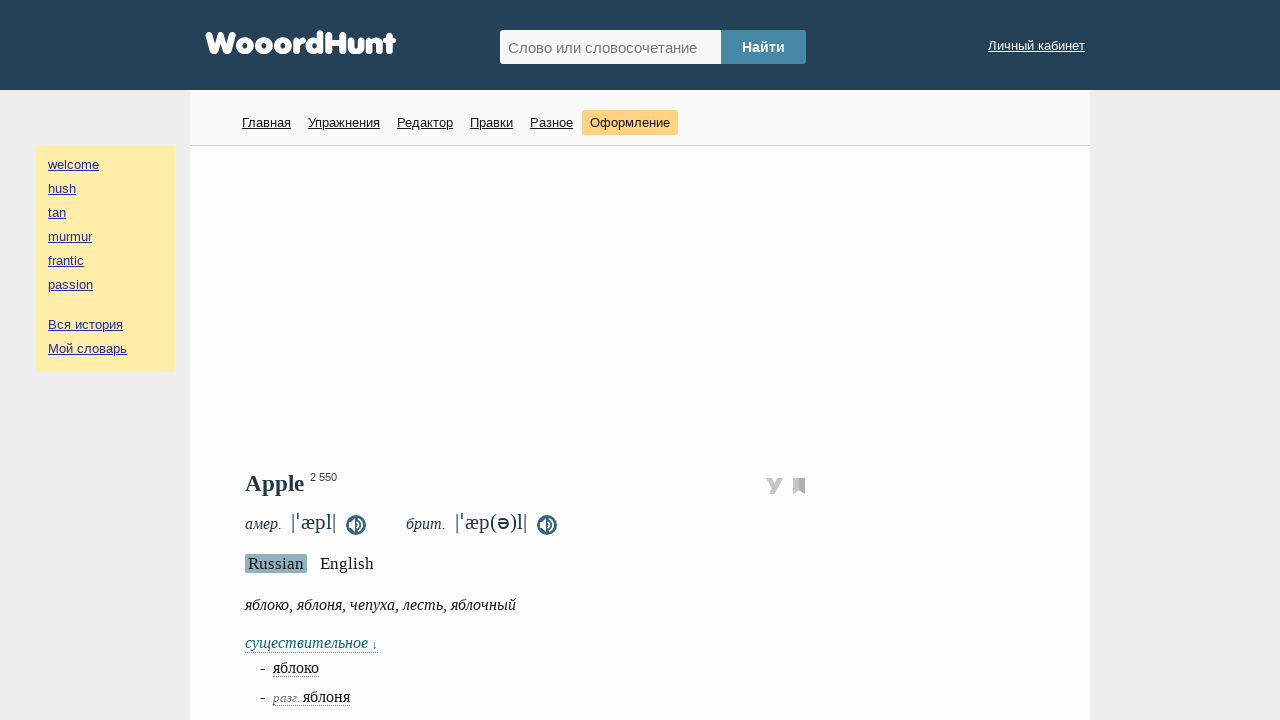